Tests file upload functionality by selecting and uploading a file

Starting URL: https://the-internet.herokuapp.com/upload

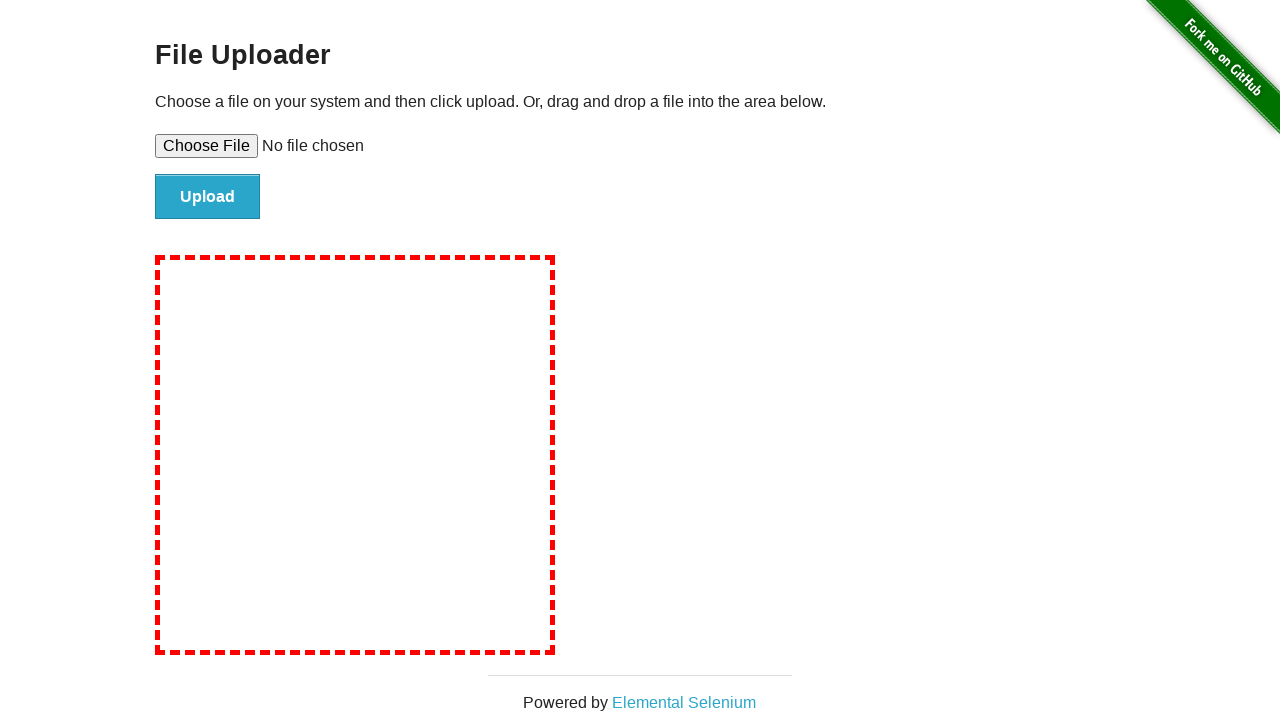

Selected test_file.txt for upload with sample test content
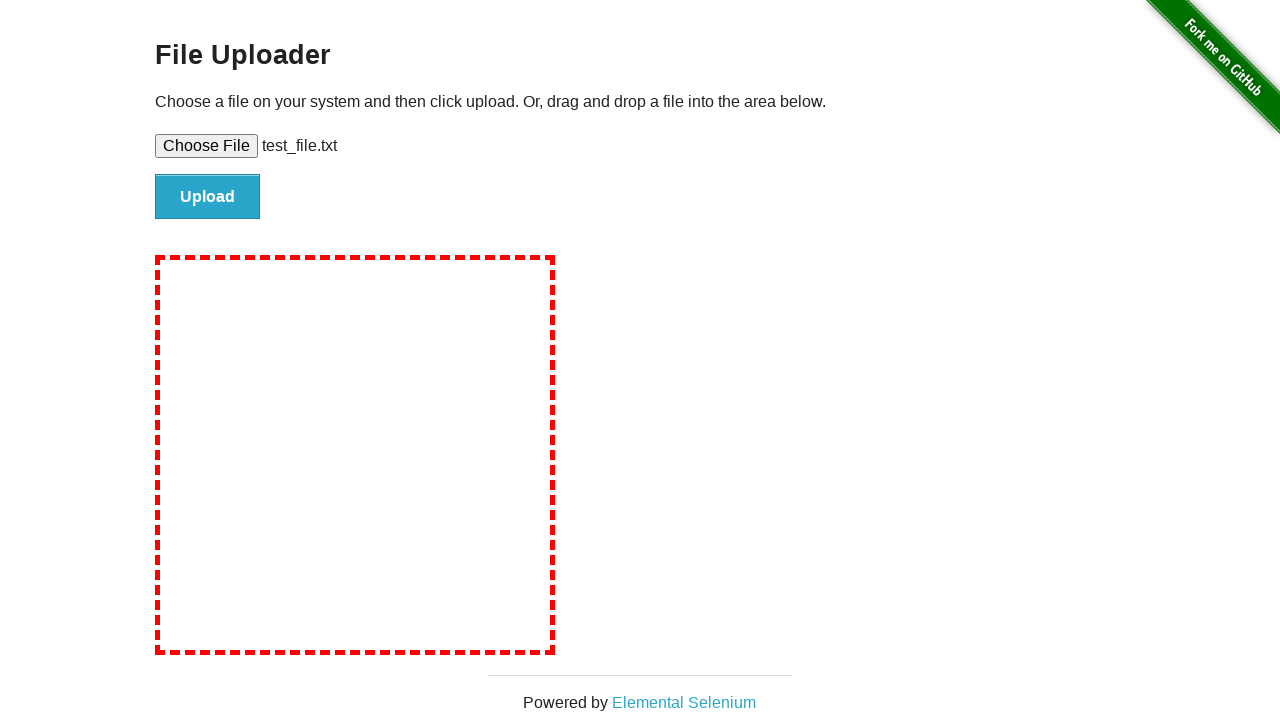

Clicked upload button to submit the file at (208, 197) on #file-submit
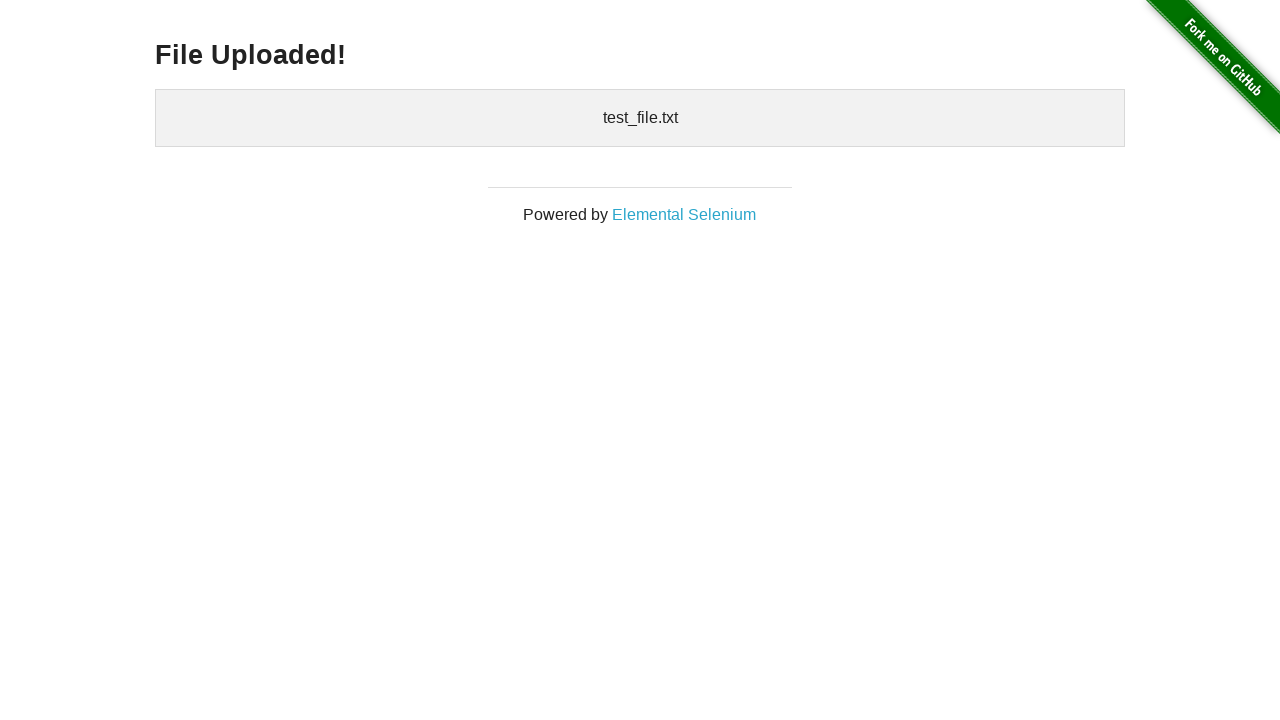

File upload completed and confirmation element appeared
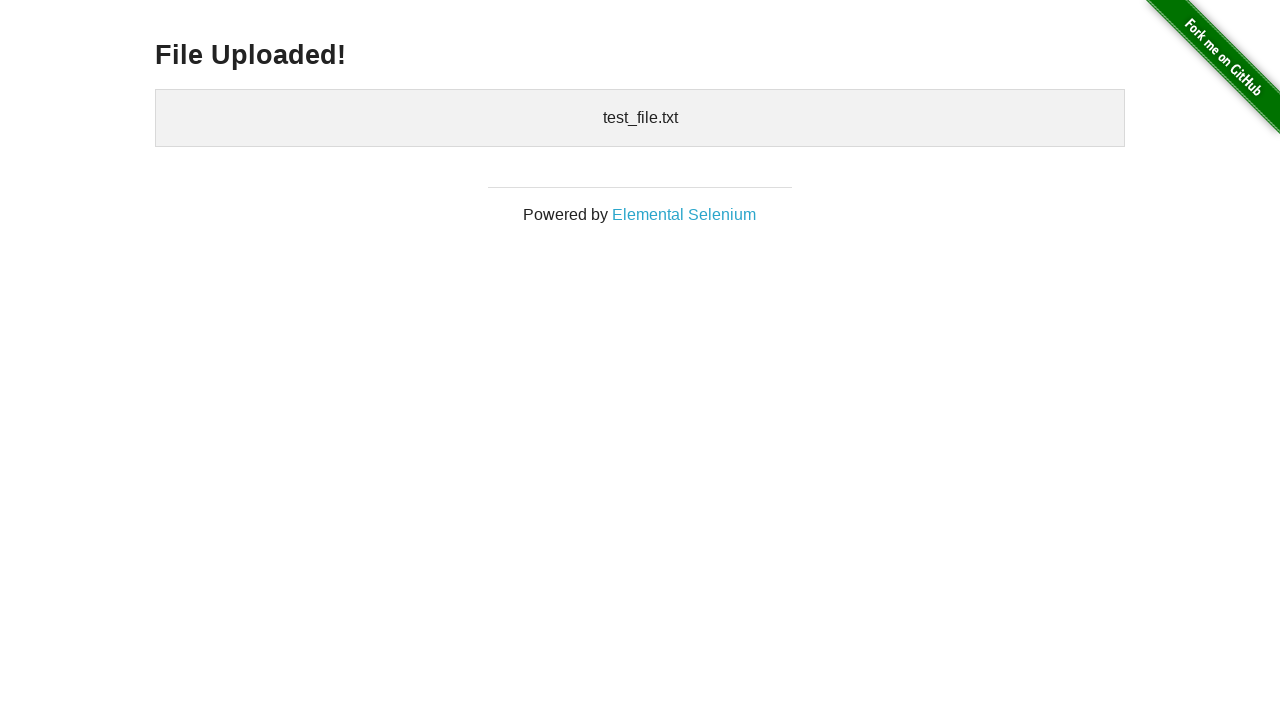

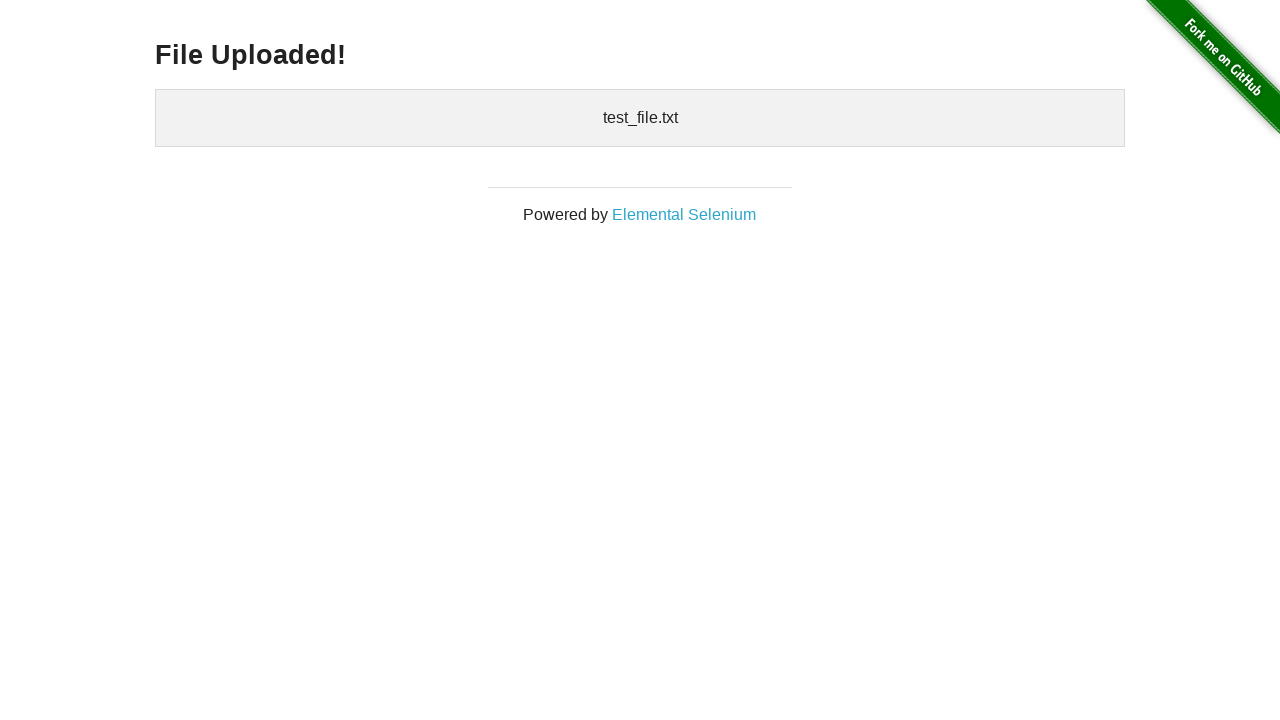